Tests the EdMentor AI page by navigating from home, verifying feature sections, institutional benefits, integration options, and navigation to Contact Us and Data Protection pages.

Starting URL: https://imaginxavr.com/

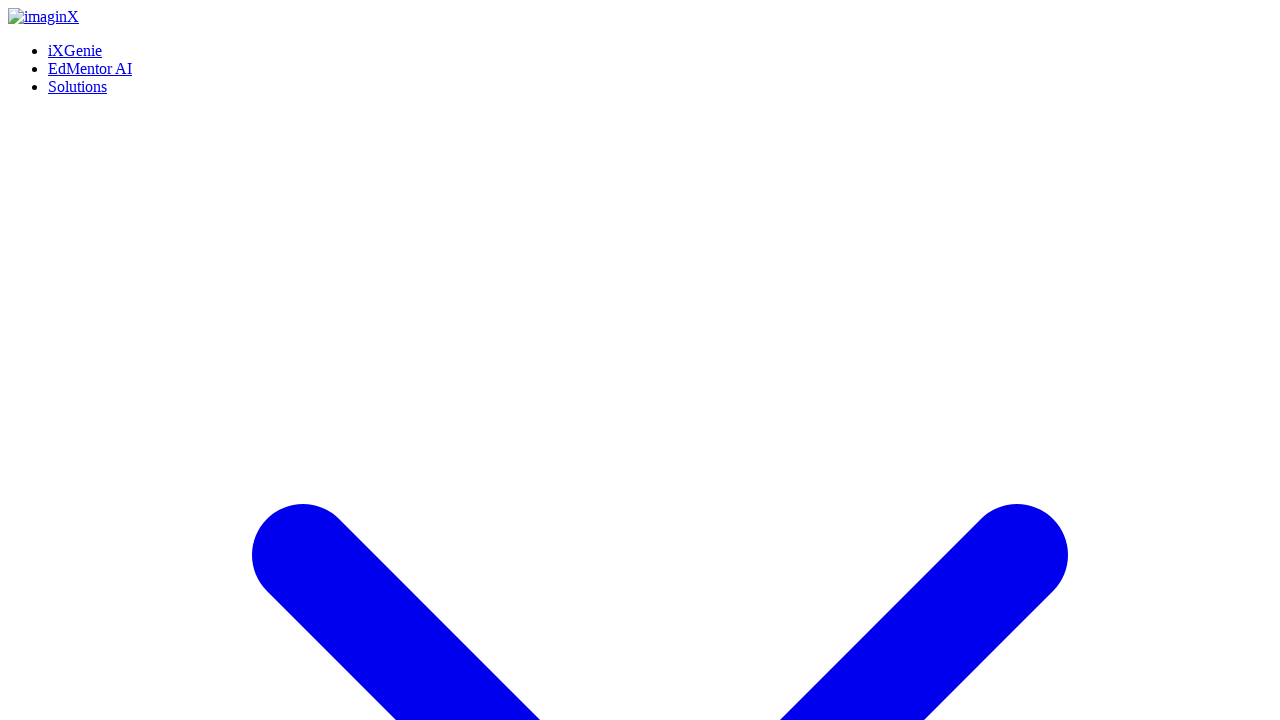

Hovered over EdMentor AI navigation link at (90, 68) on (//a[normalize-space()='EdMentor AI'])[1]
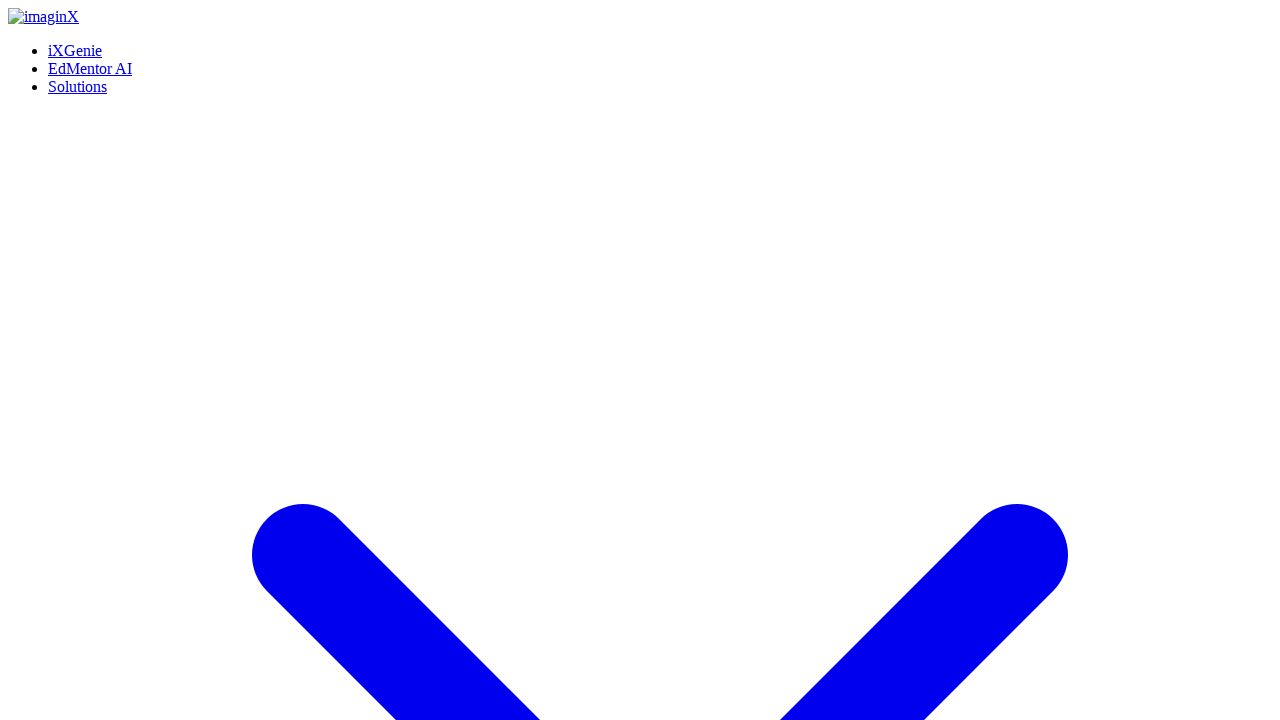

Waited 500ms for menu to appear
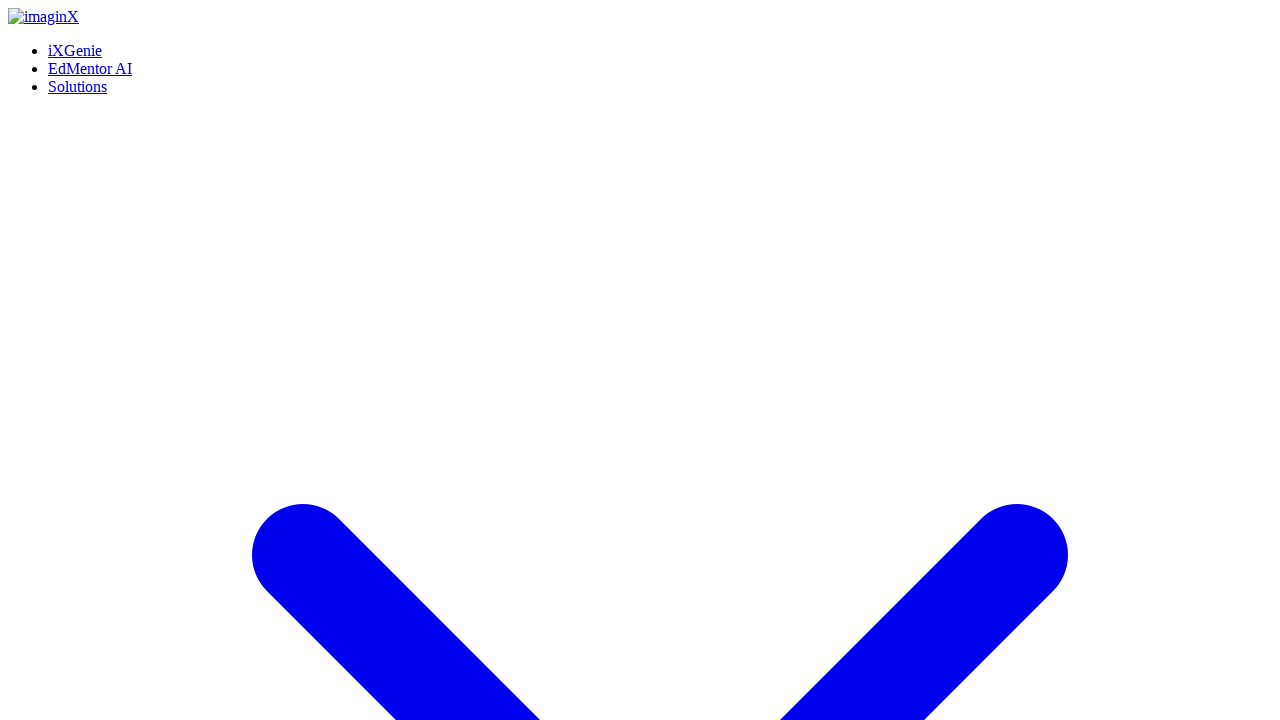

Clicked EdMentor AI link to navigate to page at (90, 68) on (//a[normalize-space()='EdMentor AI'])[1]
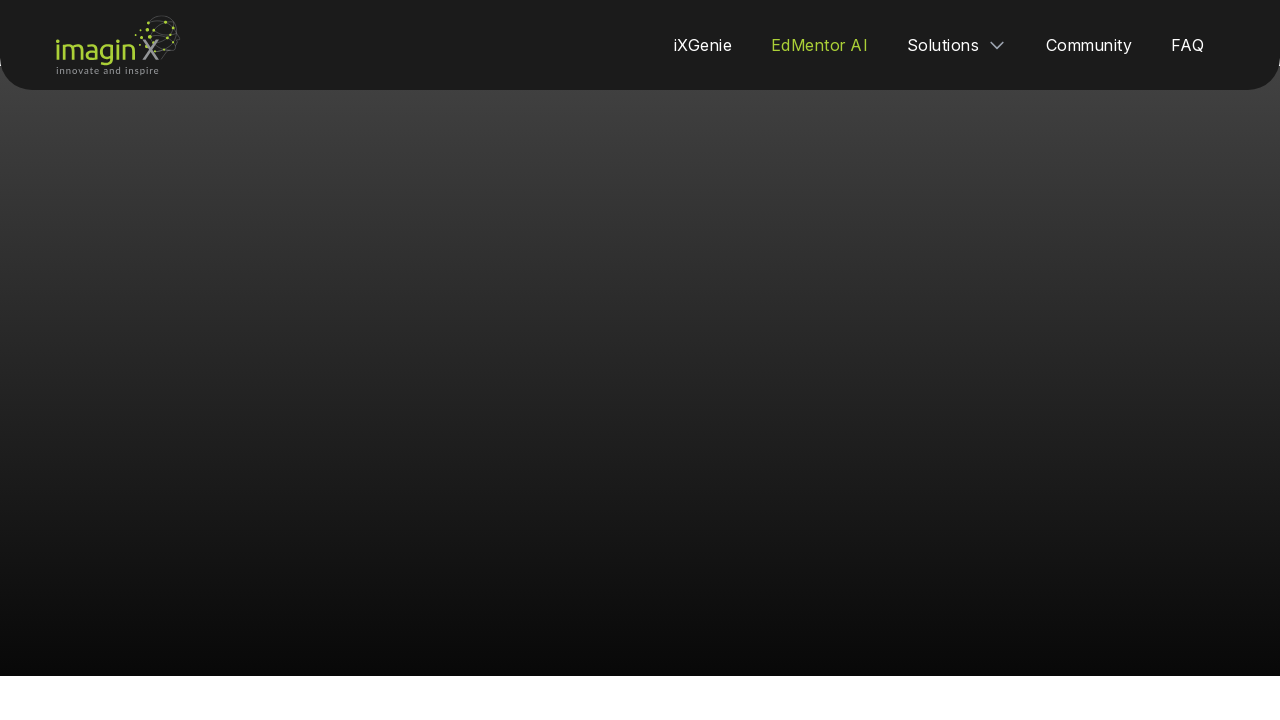

EdMentor AI page loaded successfully
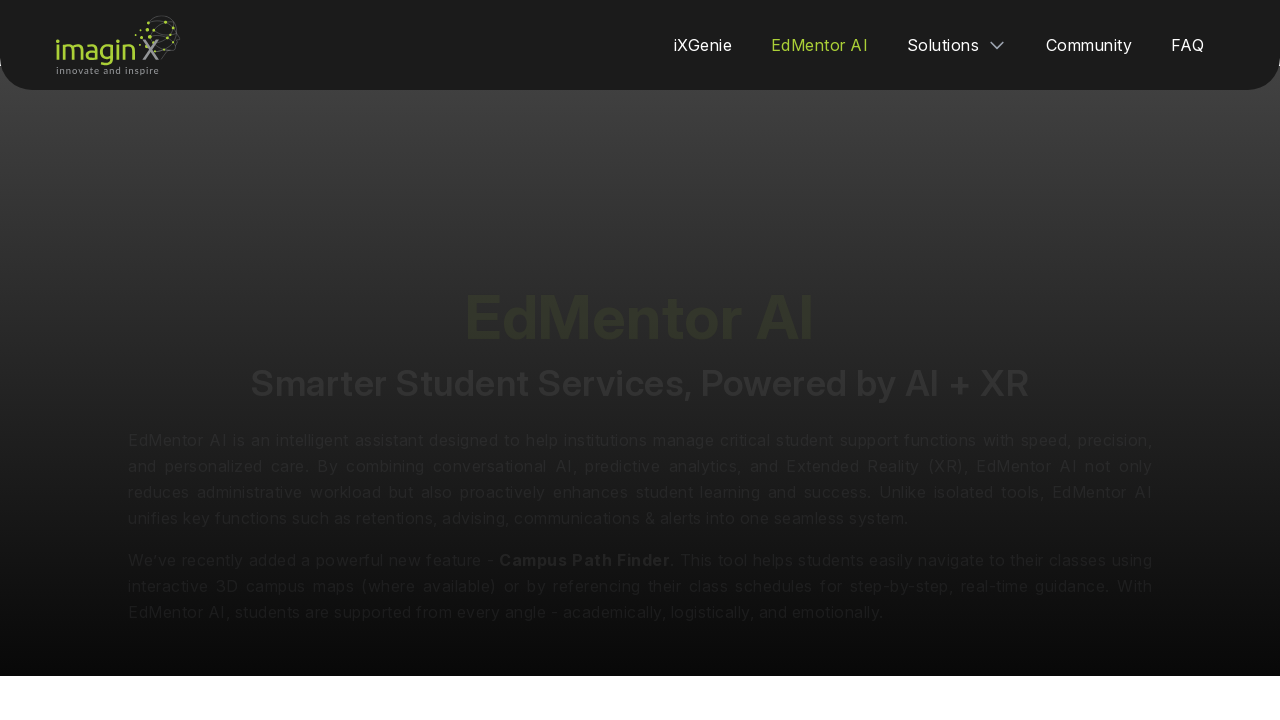

Waited 2000ms for page content to fully render
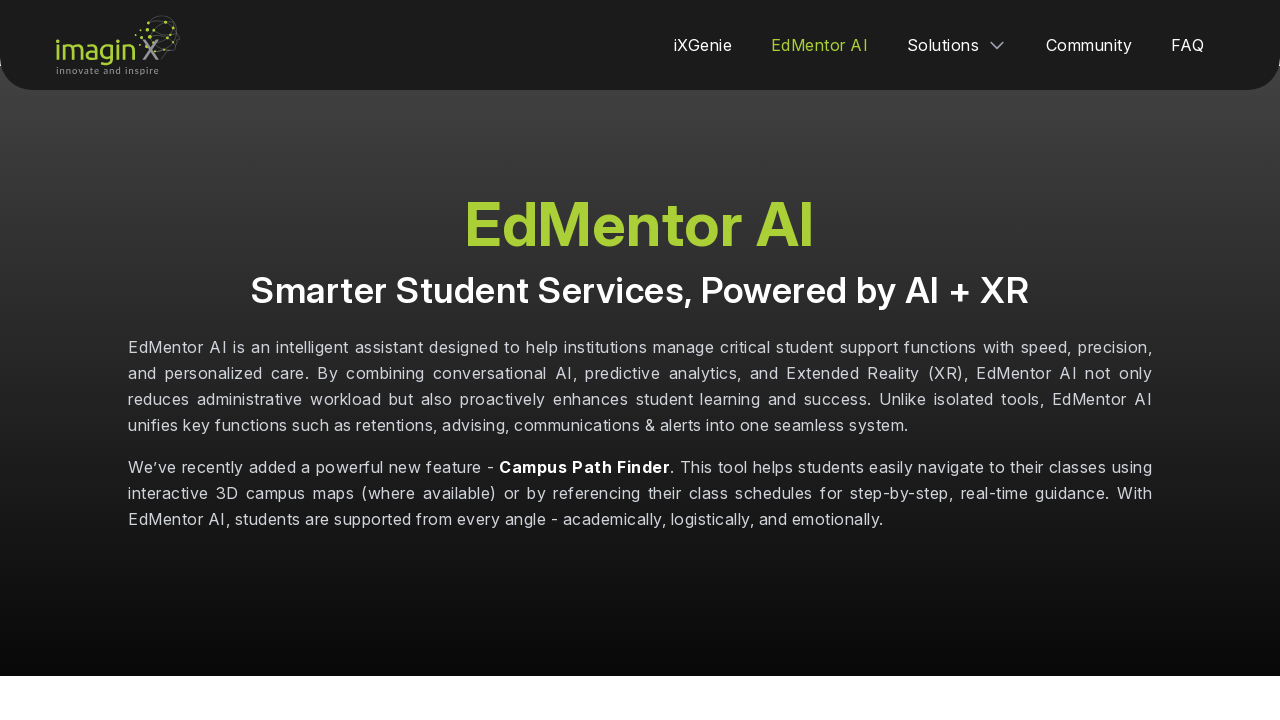

Scrolled to bottom of EdMentor AI page
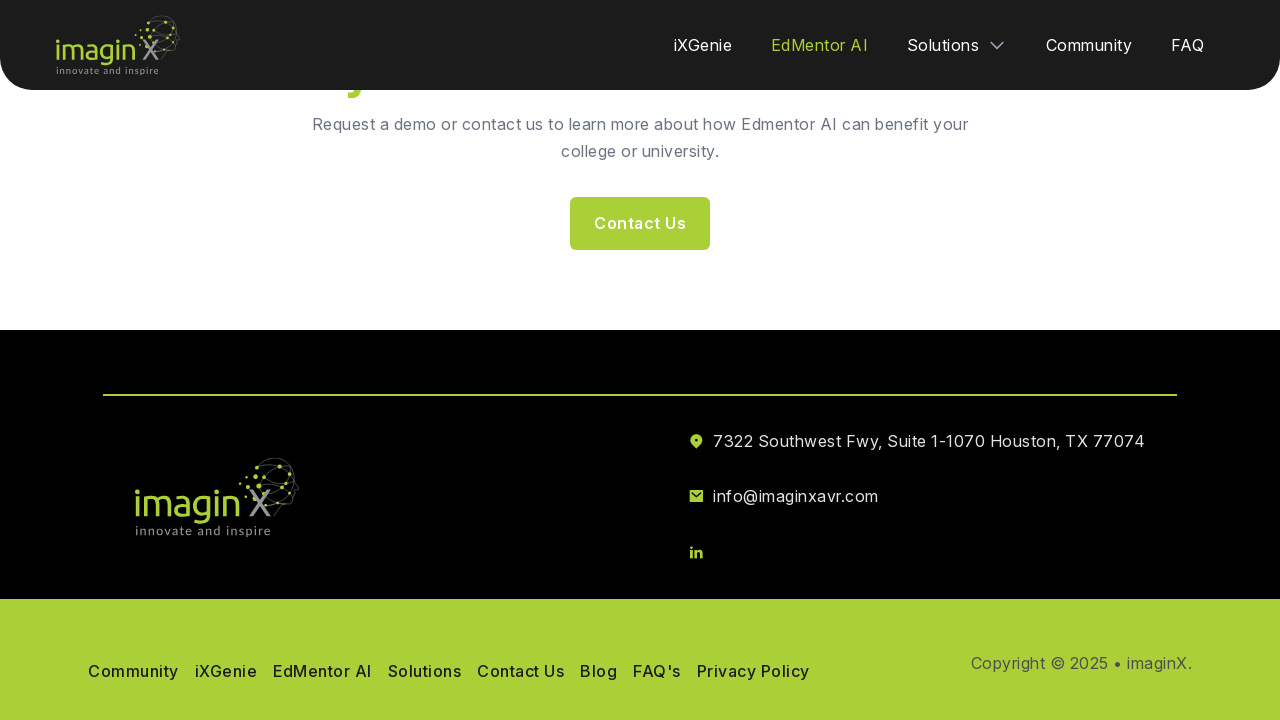

Waited 1000ms after scrolling to bottom
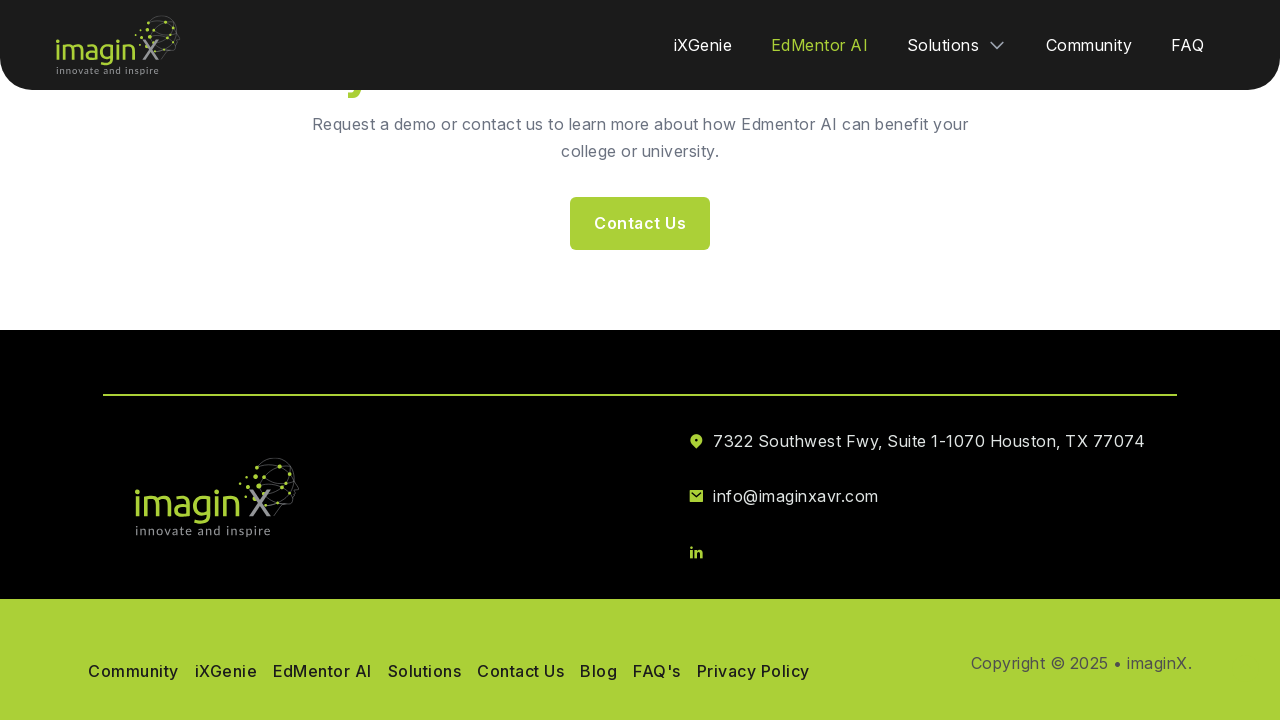

Scrolled back to top of page
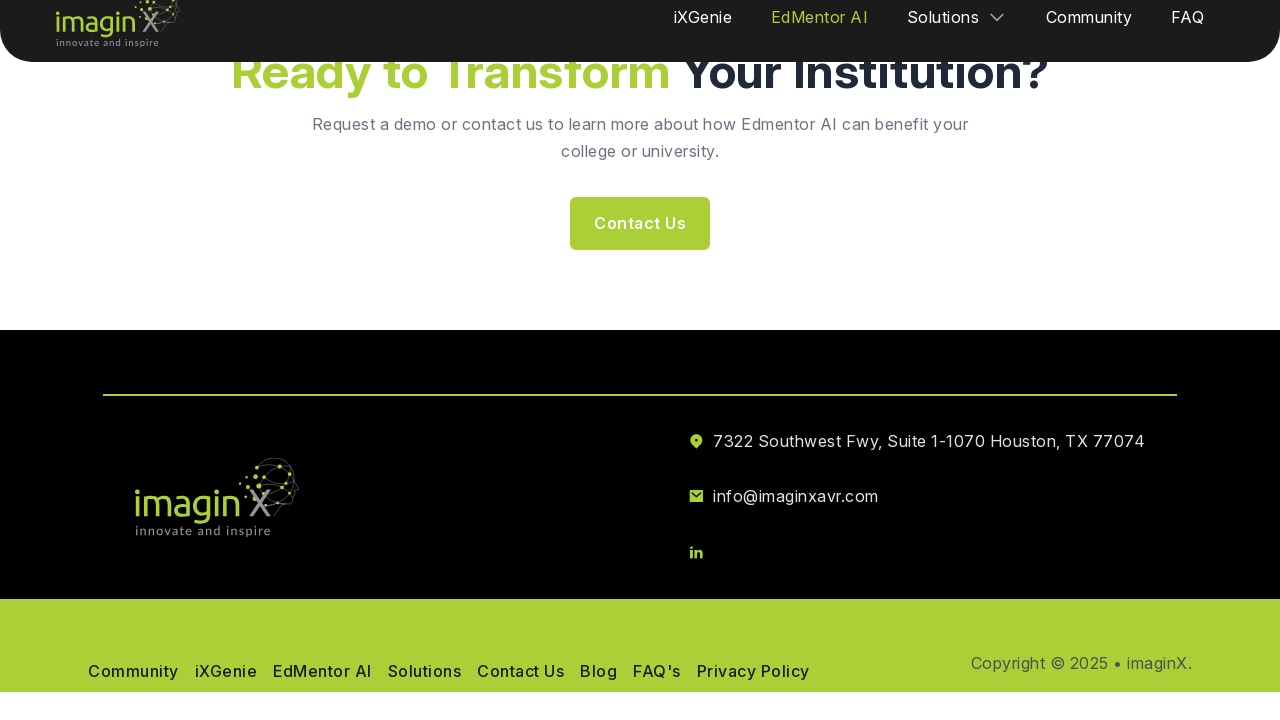

Waited 1000ms after scrolling to top
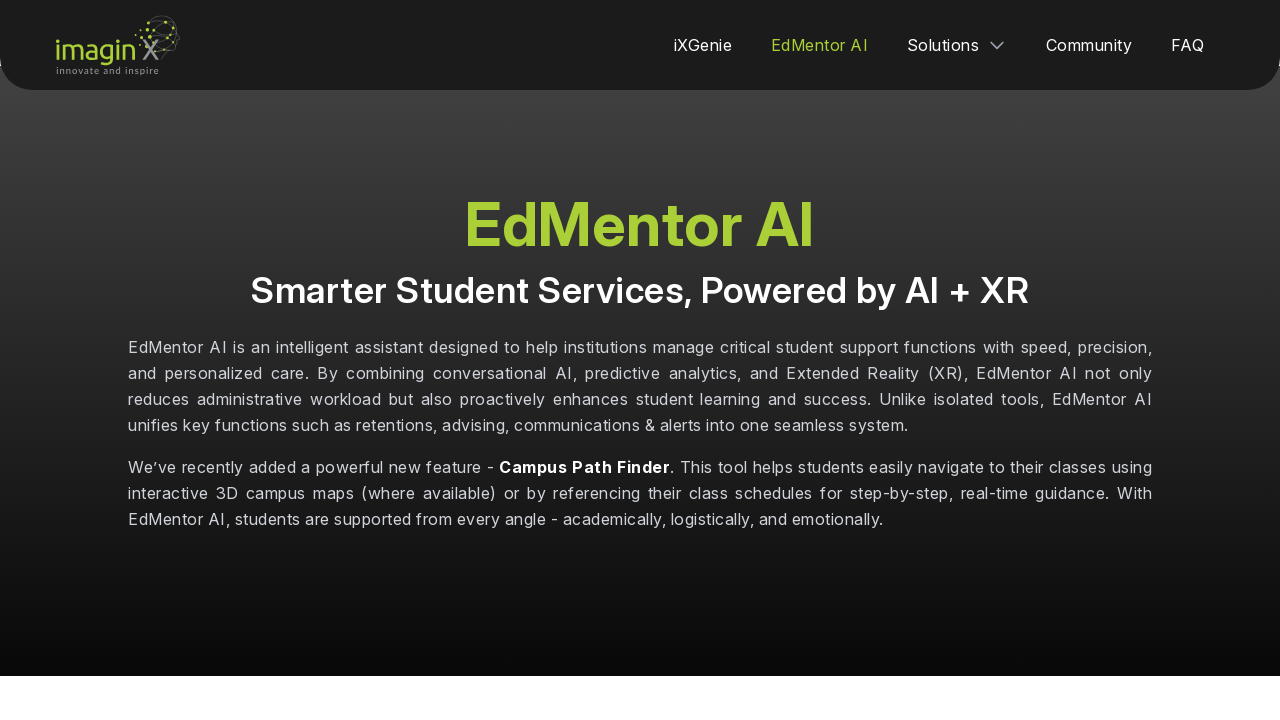

Verified EdMentor AI header is visible
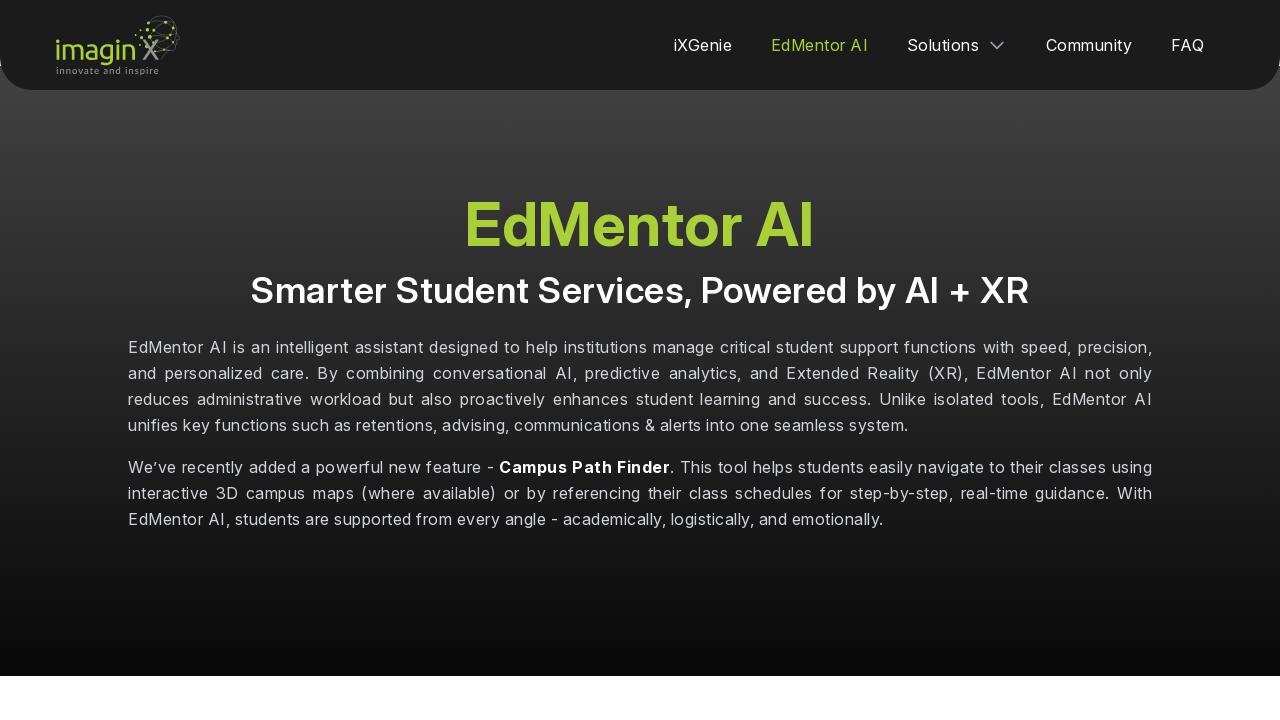

Clicked Data Protection & Privacy Policy button at (640, 260) on xpath=//a[normalize-space()='Data Protection & Privacy Policy' and contains(@cla
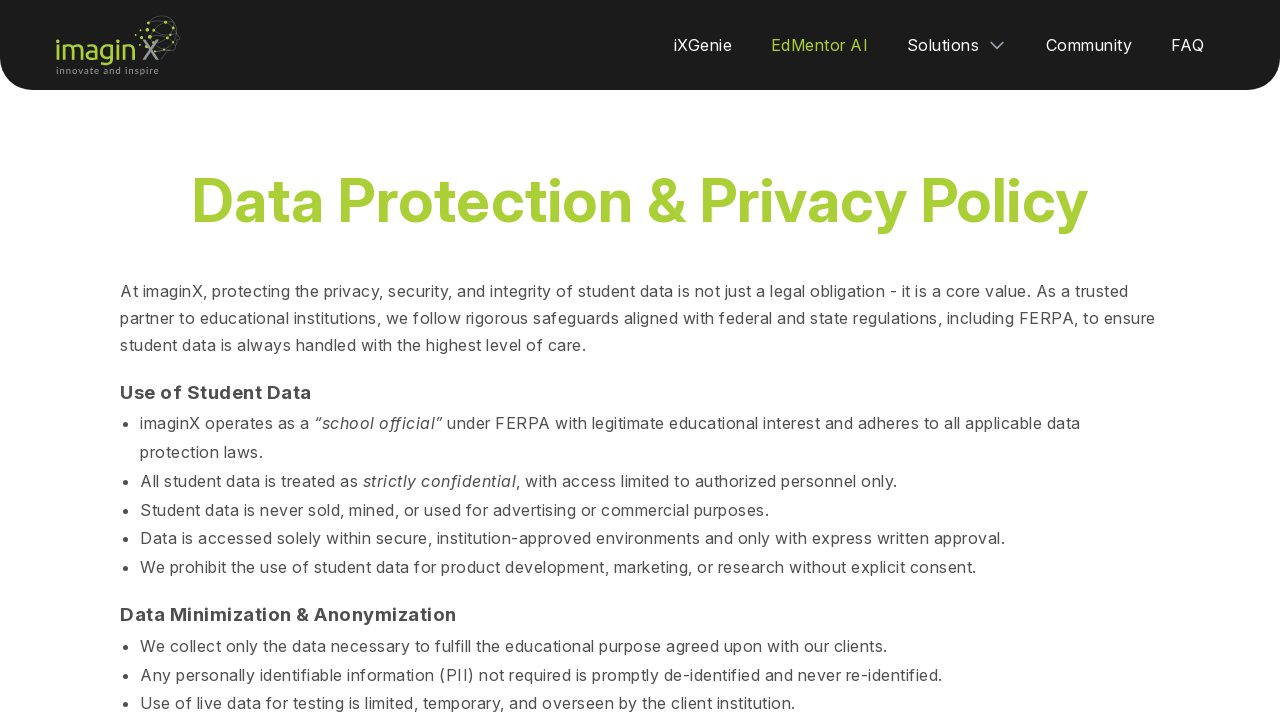

Data Protection & Privacy Policy page loaded
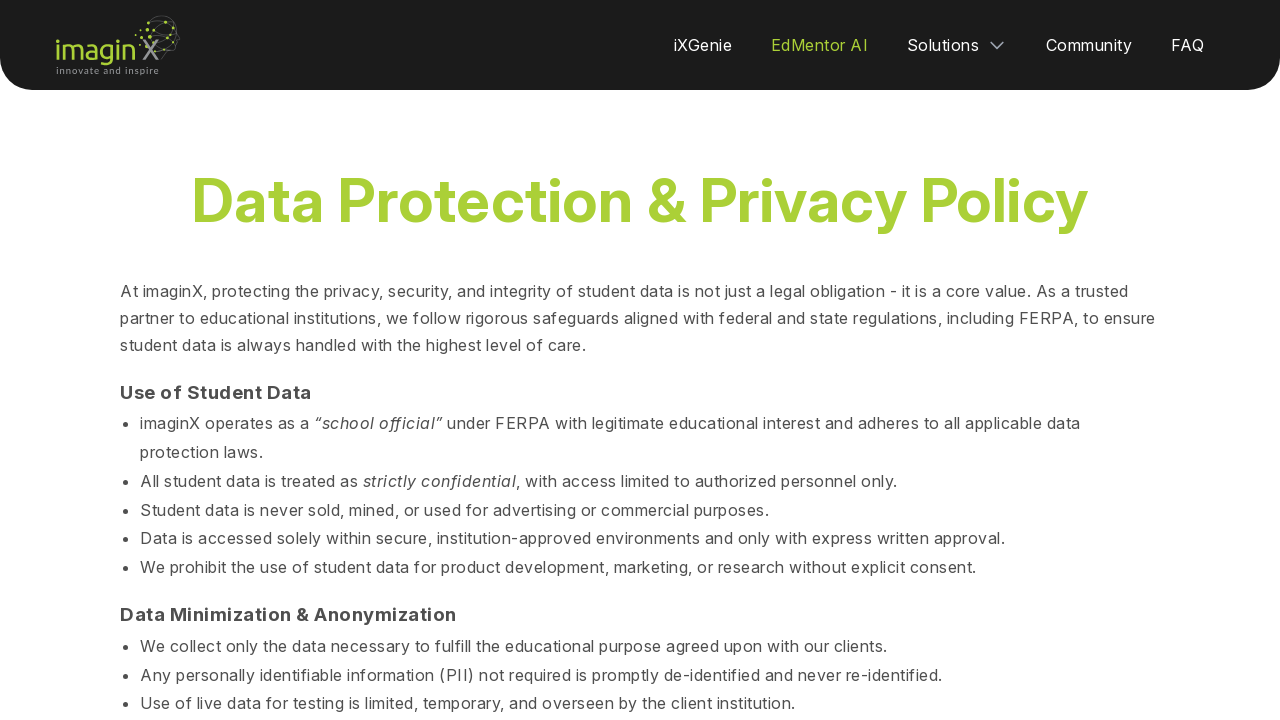

Navigated back to EdMentor AI page
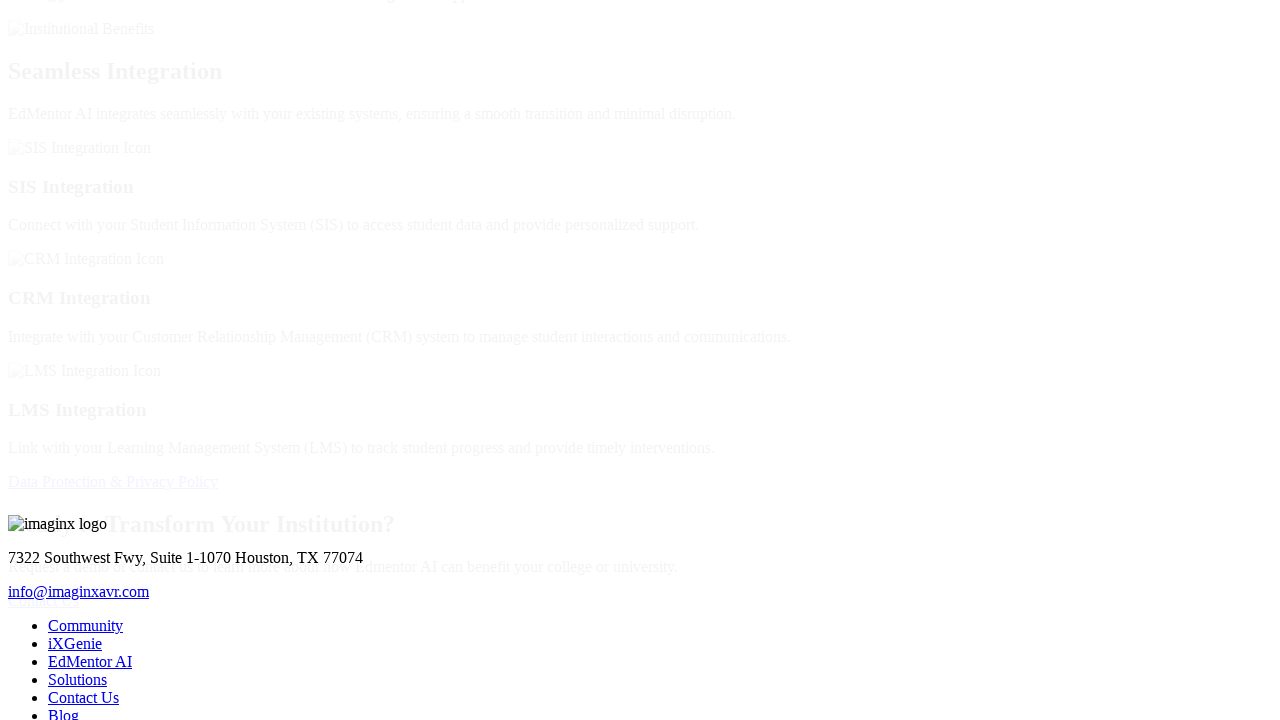

EdMentor AI page reloaded after navigation back
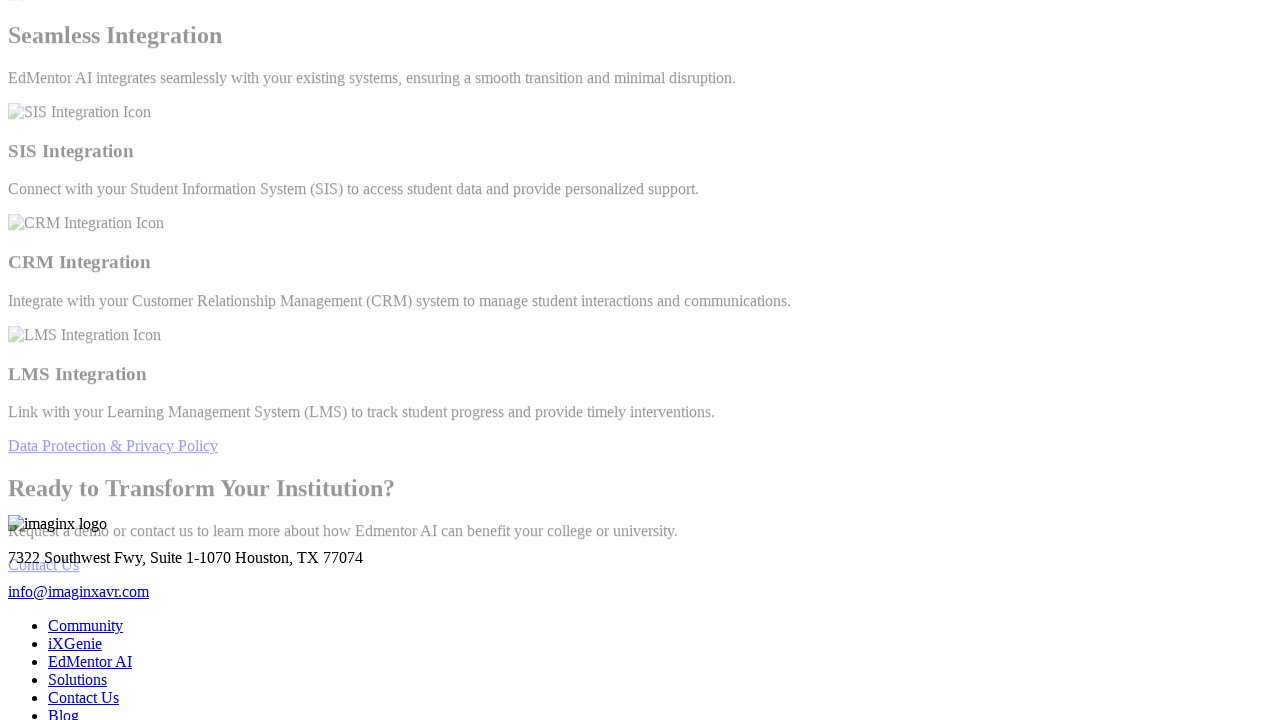

Waited 1000ms for page to settle
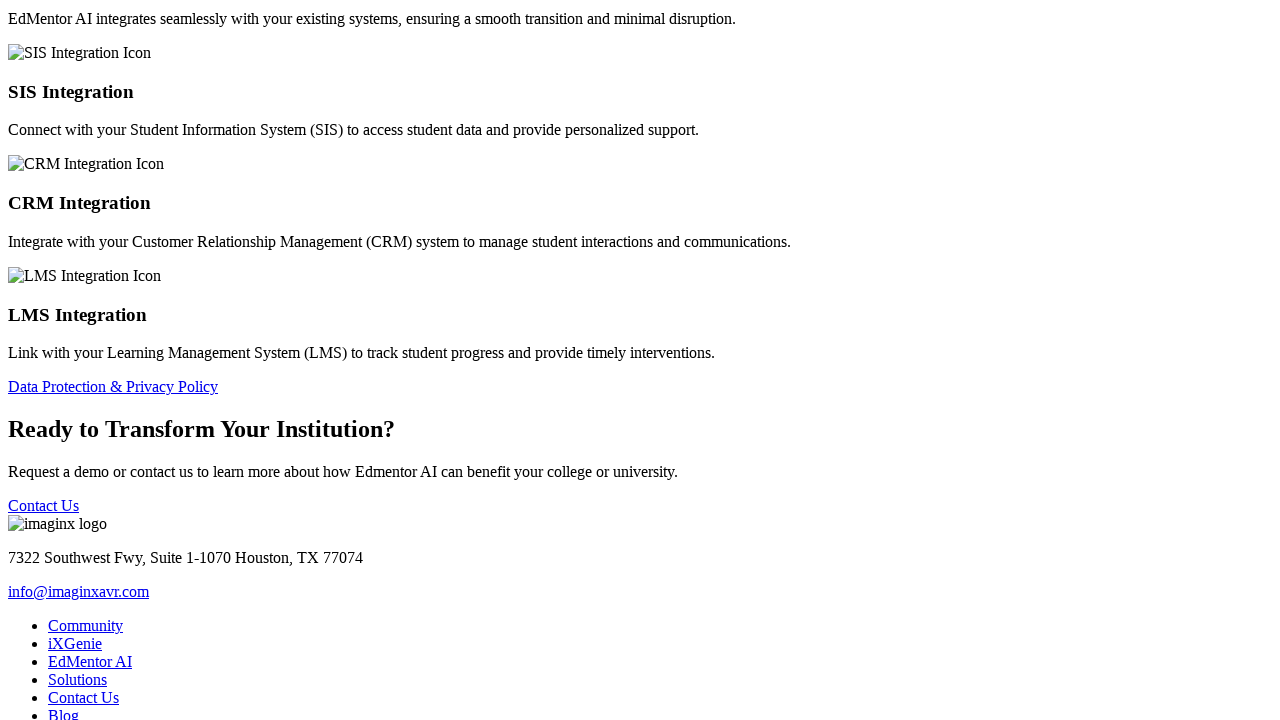

Clicked Contact Us button at (44, 506) on xpath=//a[normalize-space()='Contact Us' and contains(@class,'bg-xgreen')]
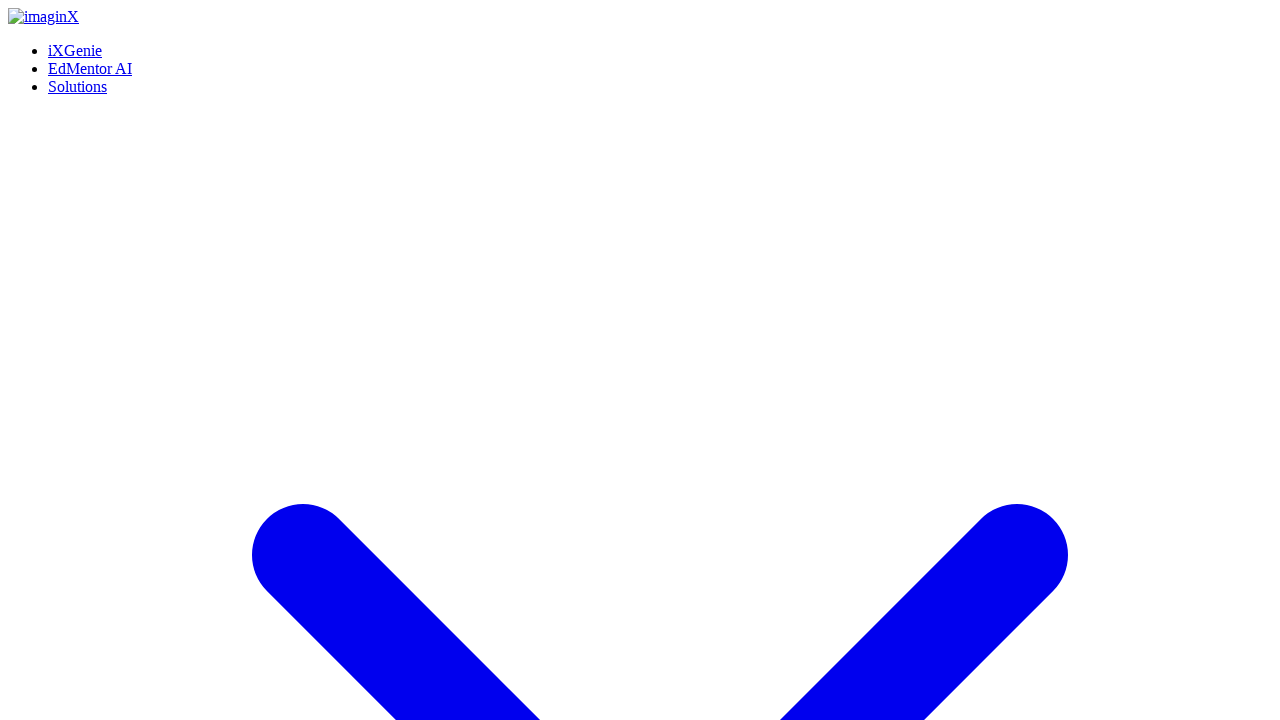

Contact Us page loaded successfully
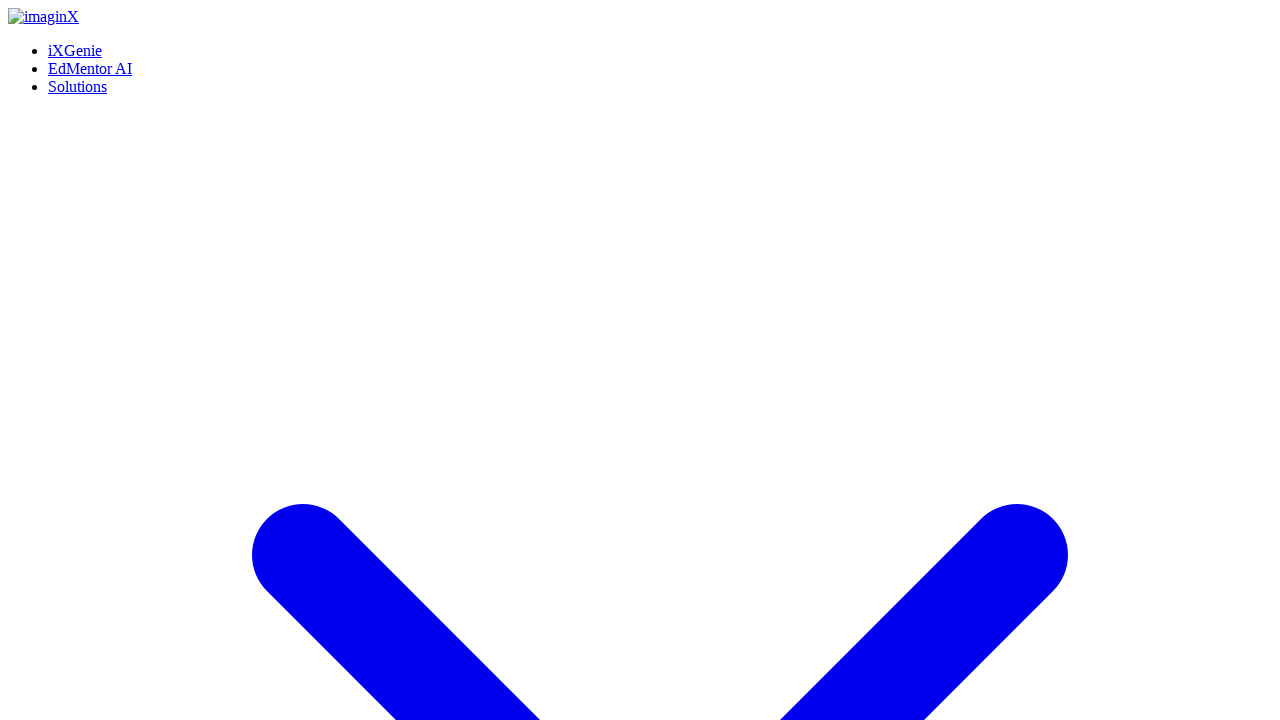

Navigated back to EdMentor AI page
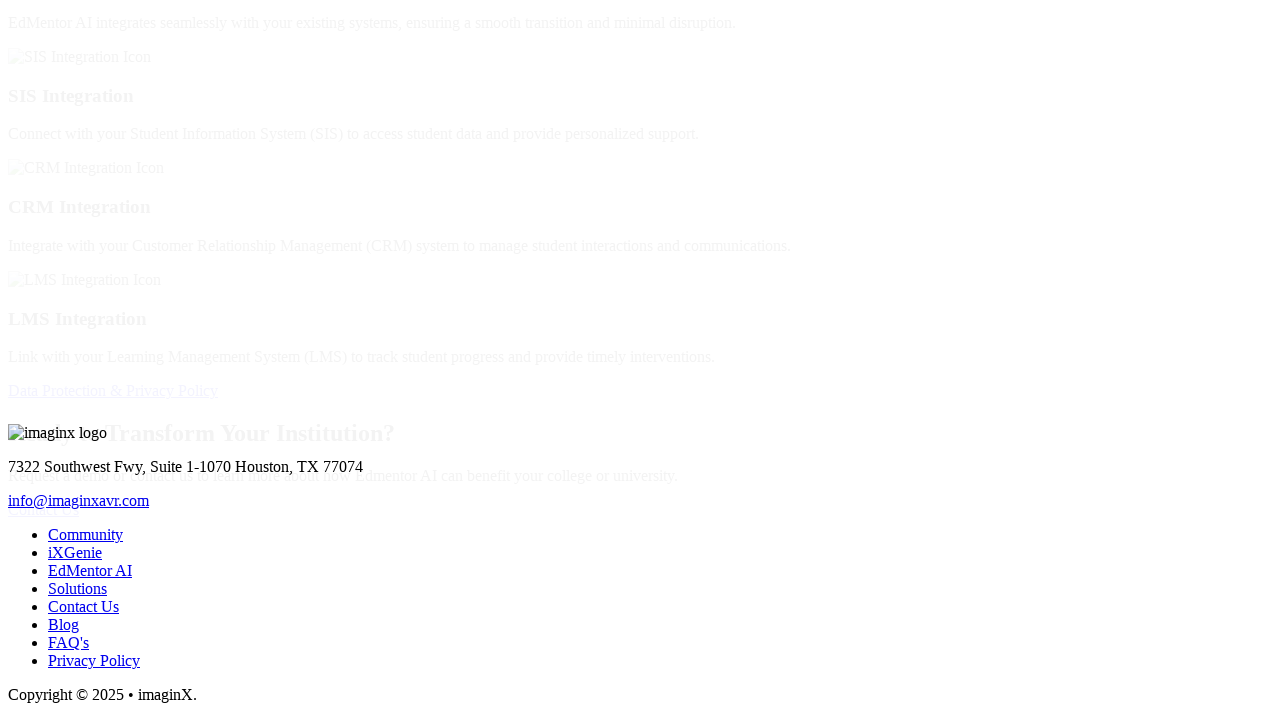

EdMentor AI page reloaded after second navigation back
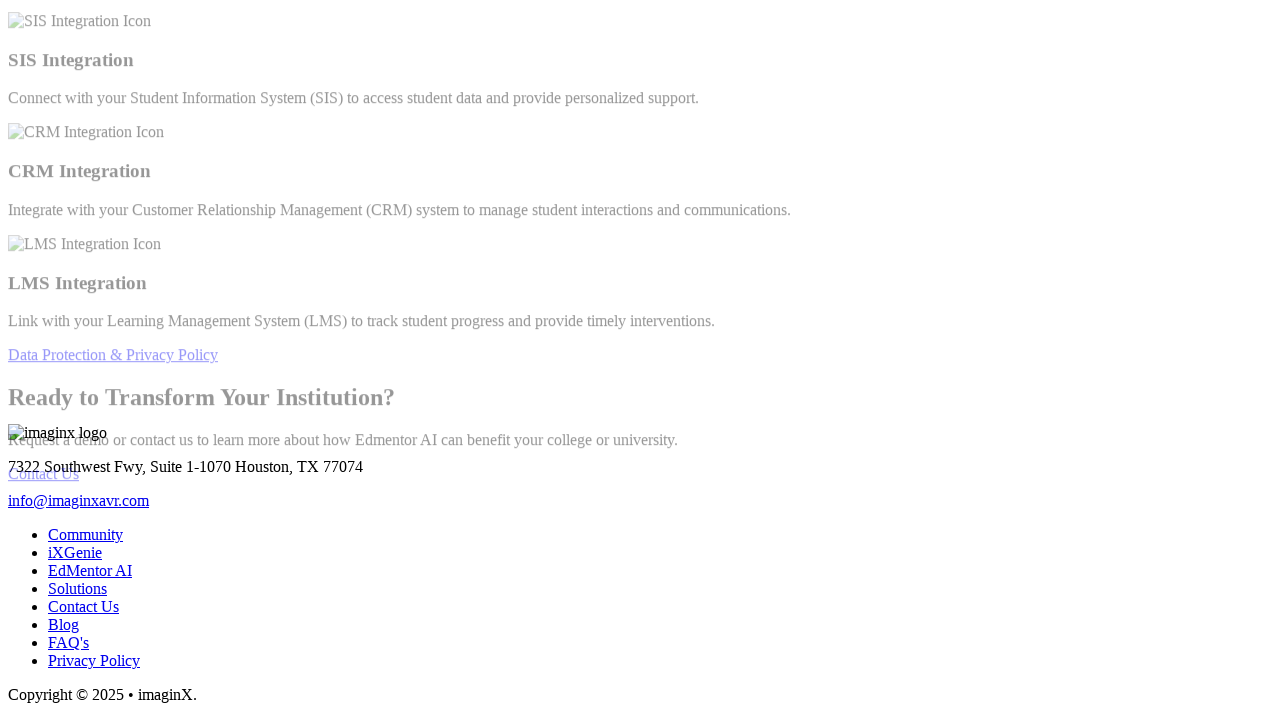

Waited 1000ms for page to settle
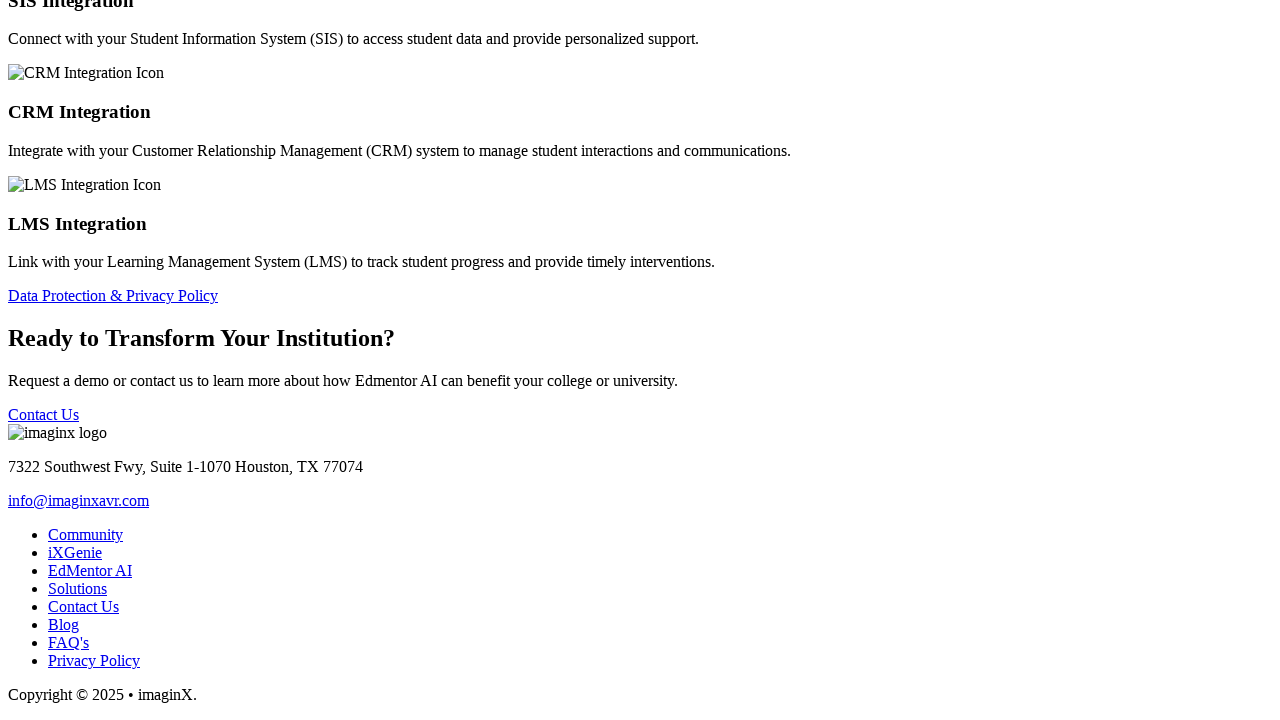

Scrolled to top of page to complete test
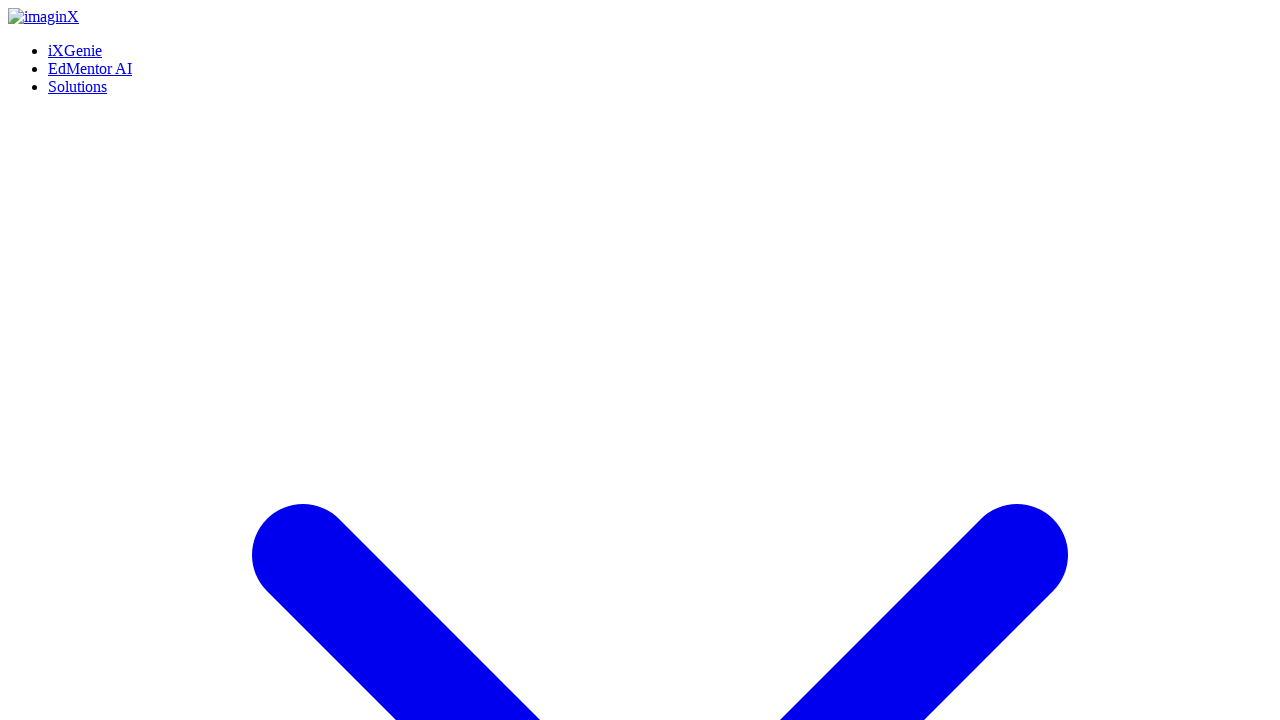

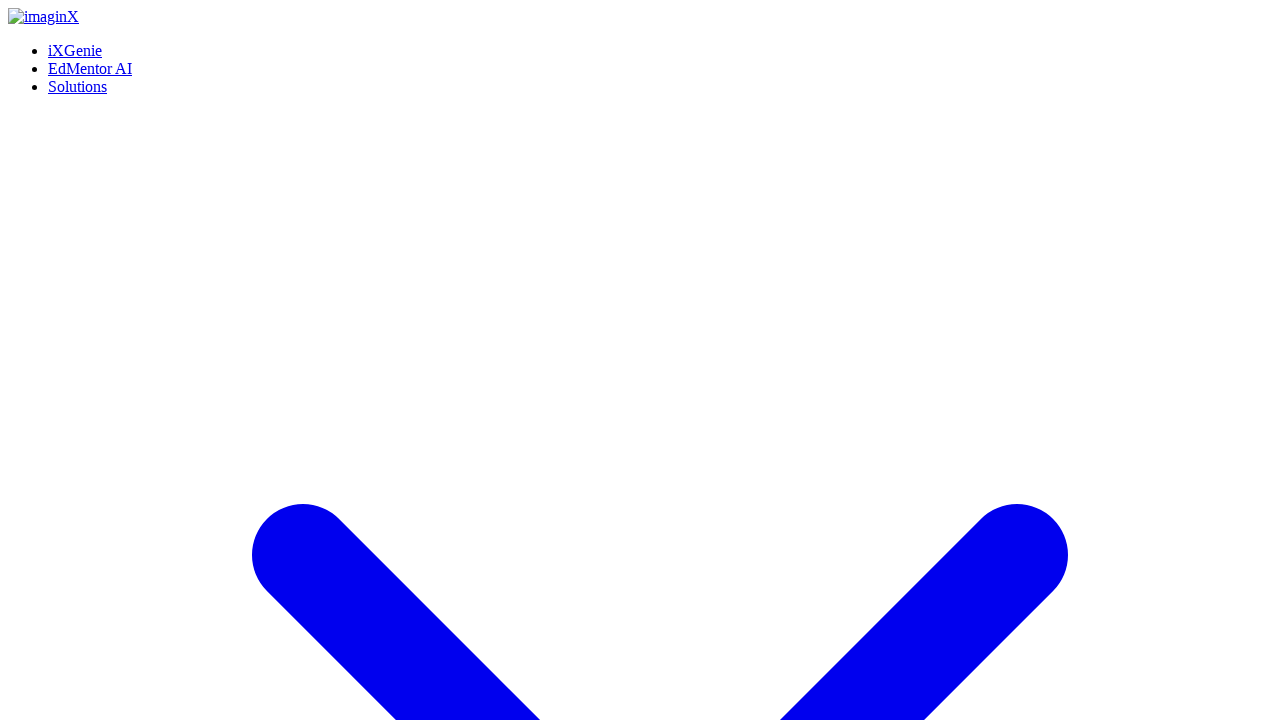